Tests that the cart subtotal is zero when the cart is empty

Starting URL: https://gabrielrowan.github.io/Finleys-Farm-Shop-FE/products.html

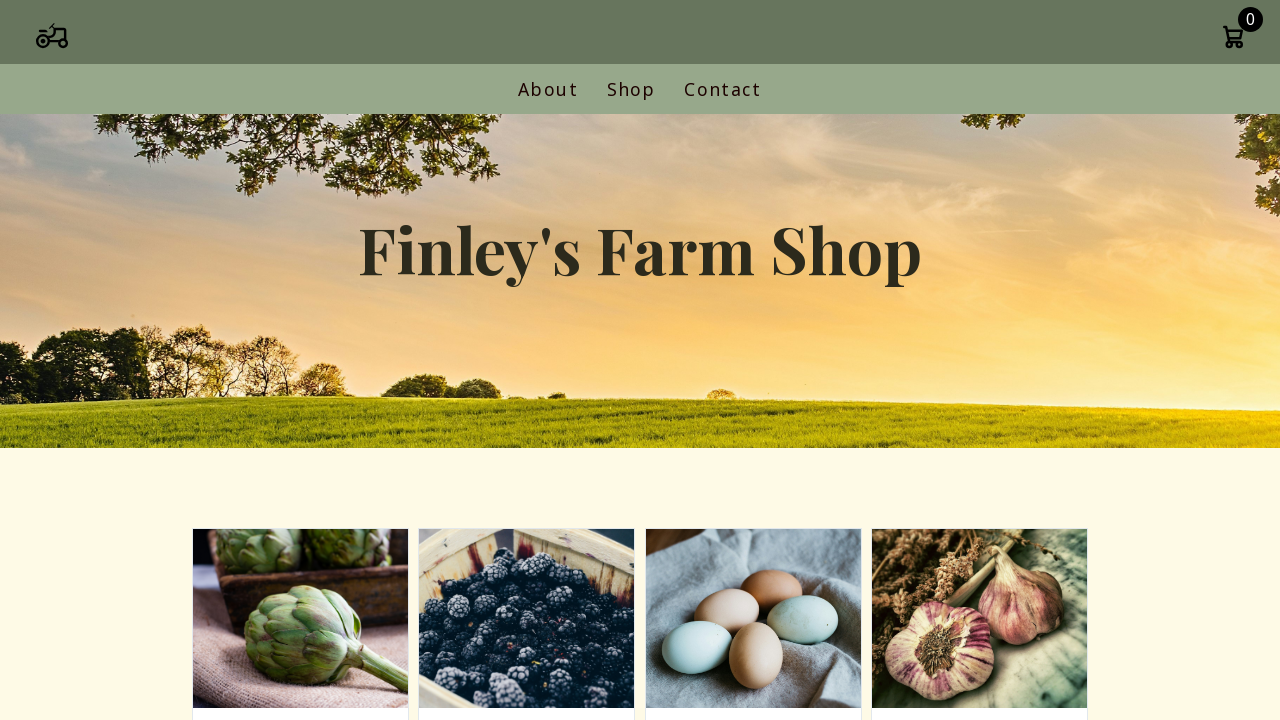

Cart icon container loaded
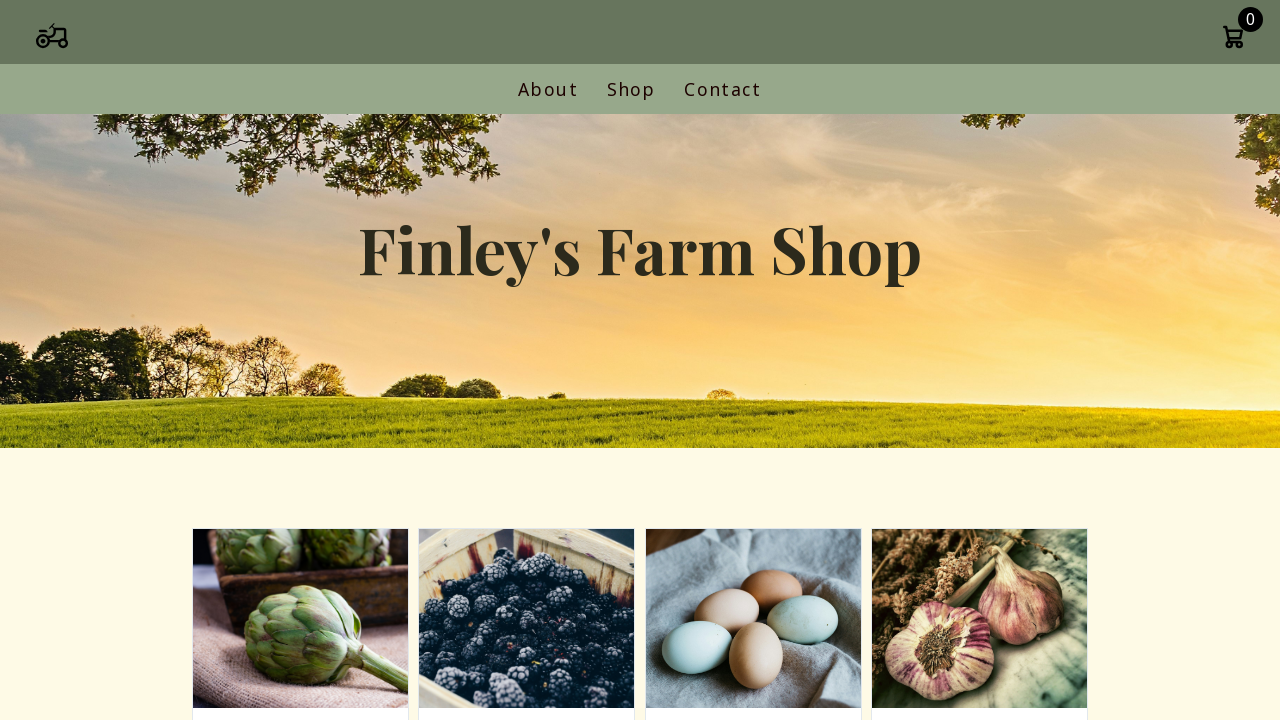

Clicked on cart trolley icon to open modal at (1233, 39) on .cart-icon-container
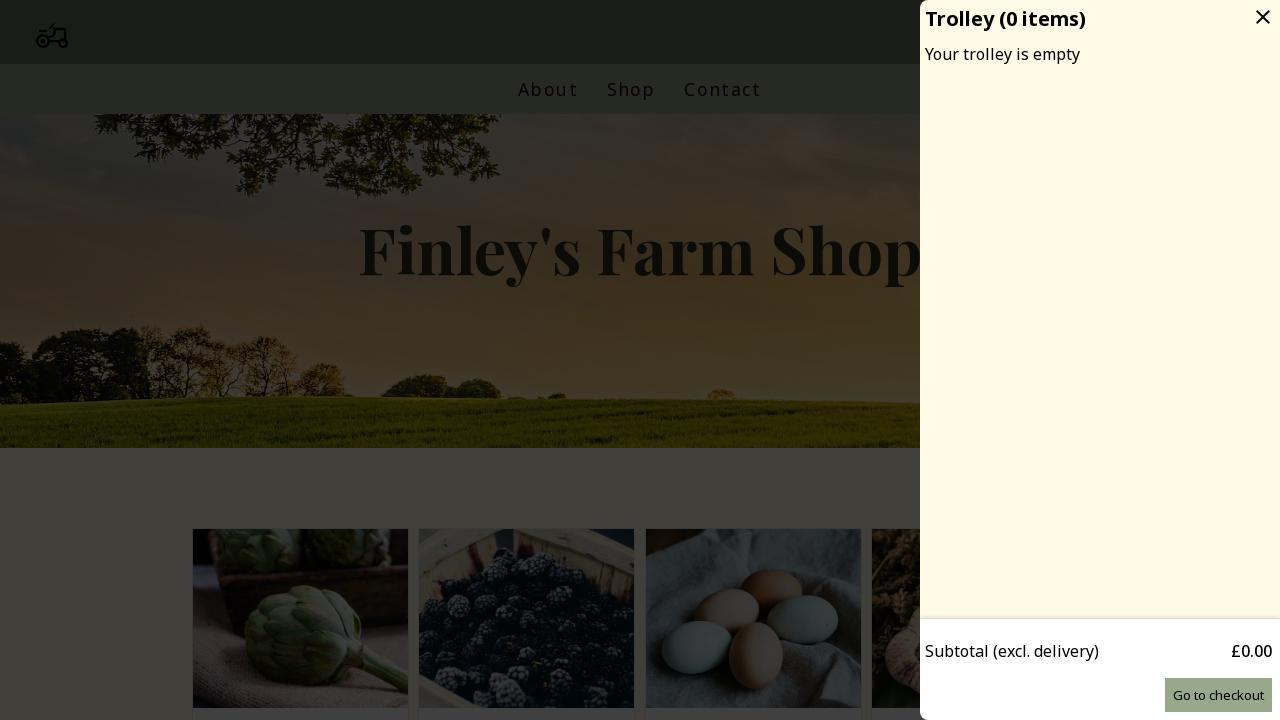

Cart subtotal element loaded
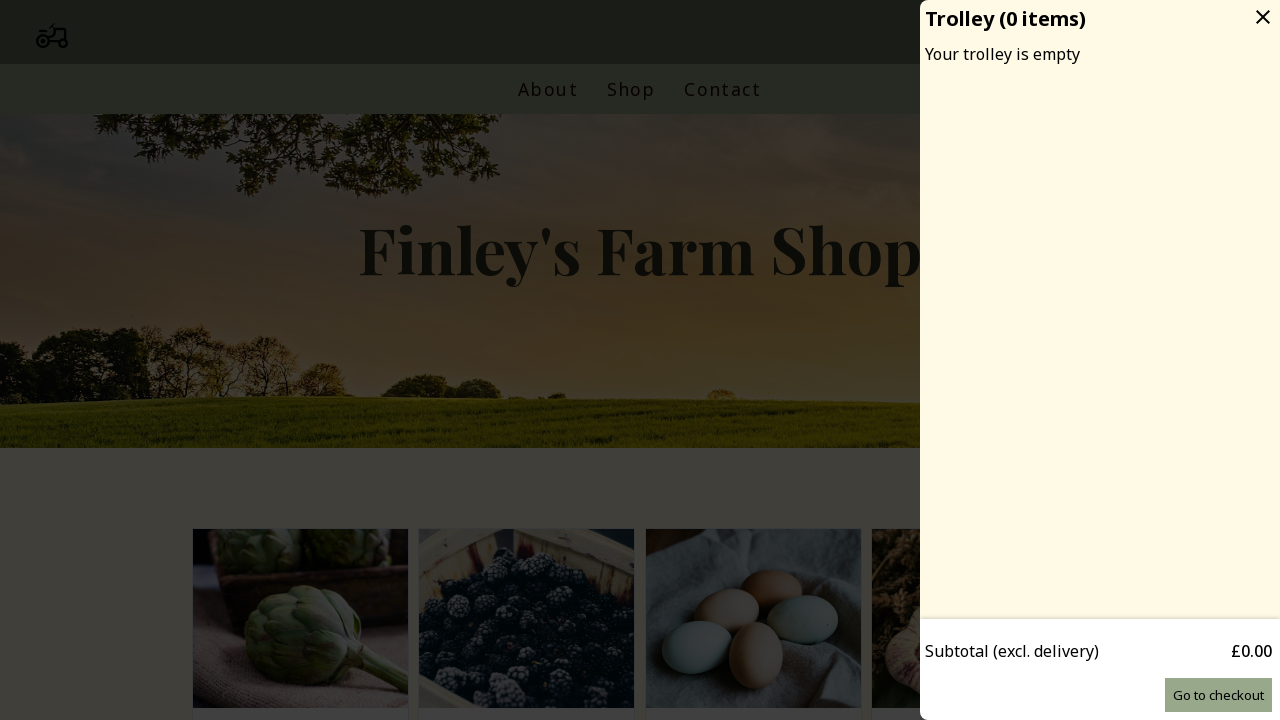

Retrieved cart subtotal text content
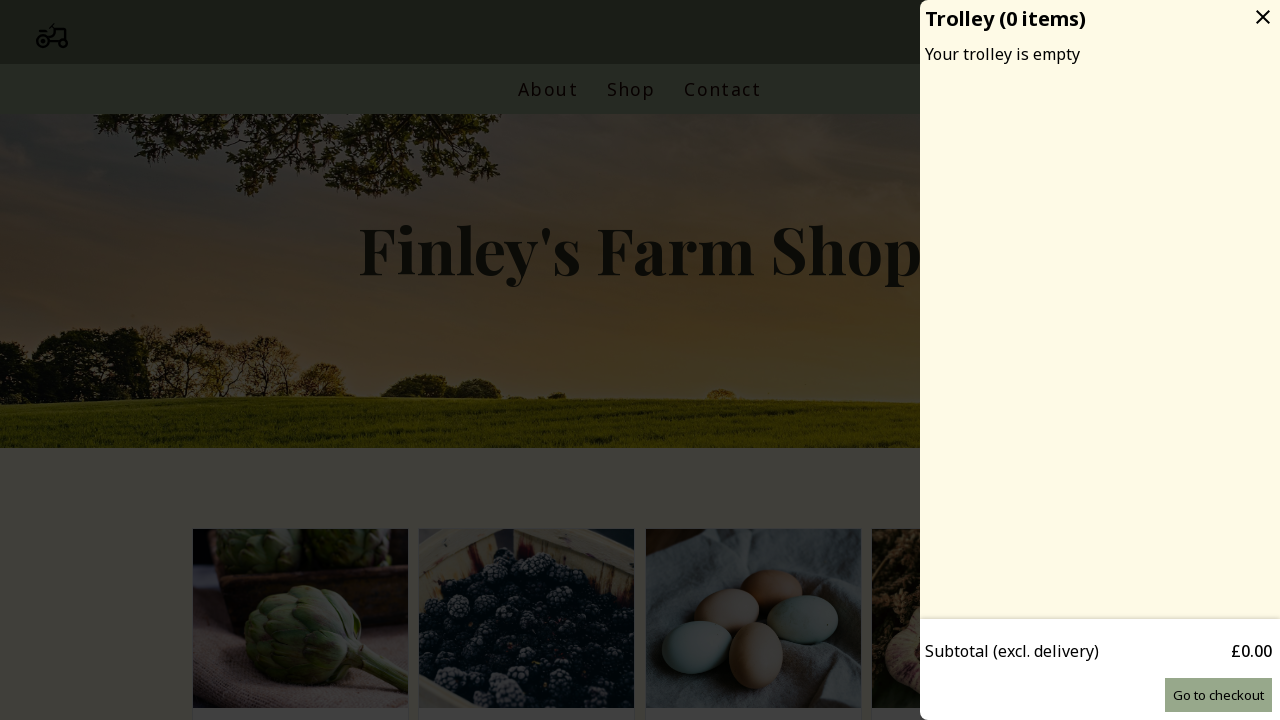

Verified cart subtotal is zero (0.00)
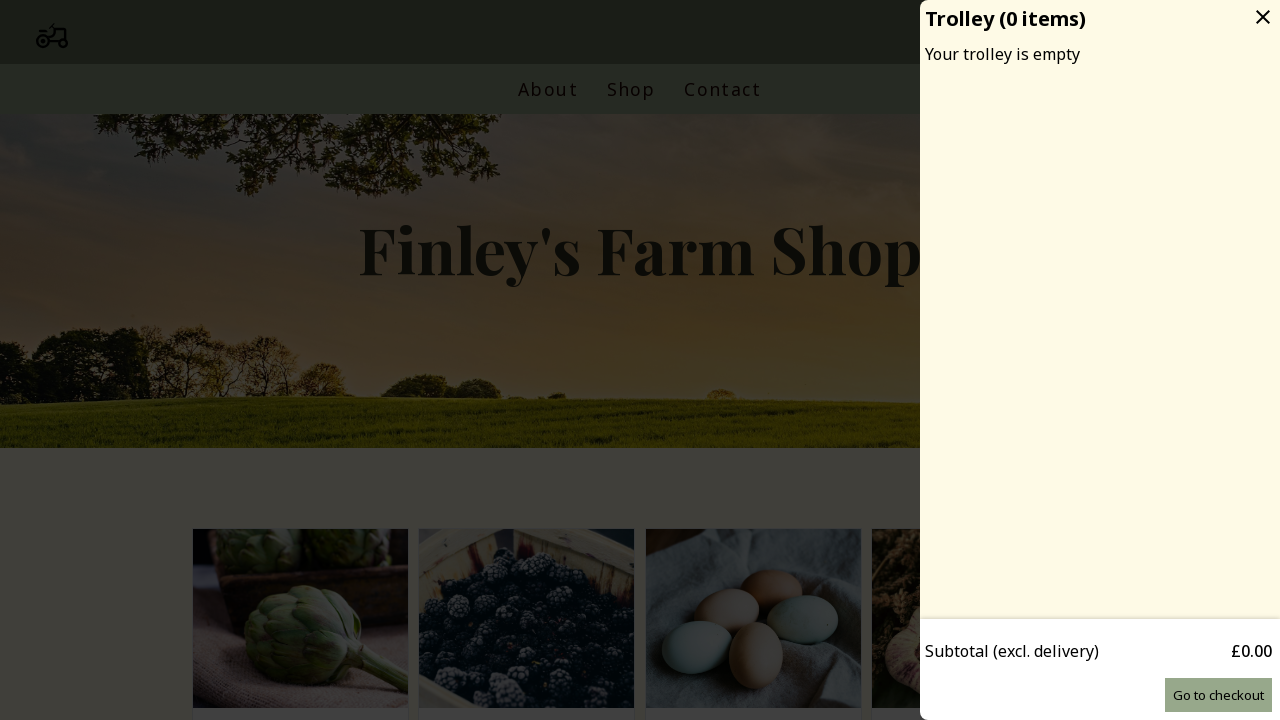

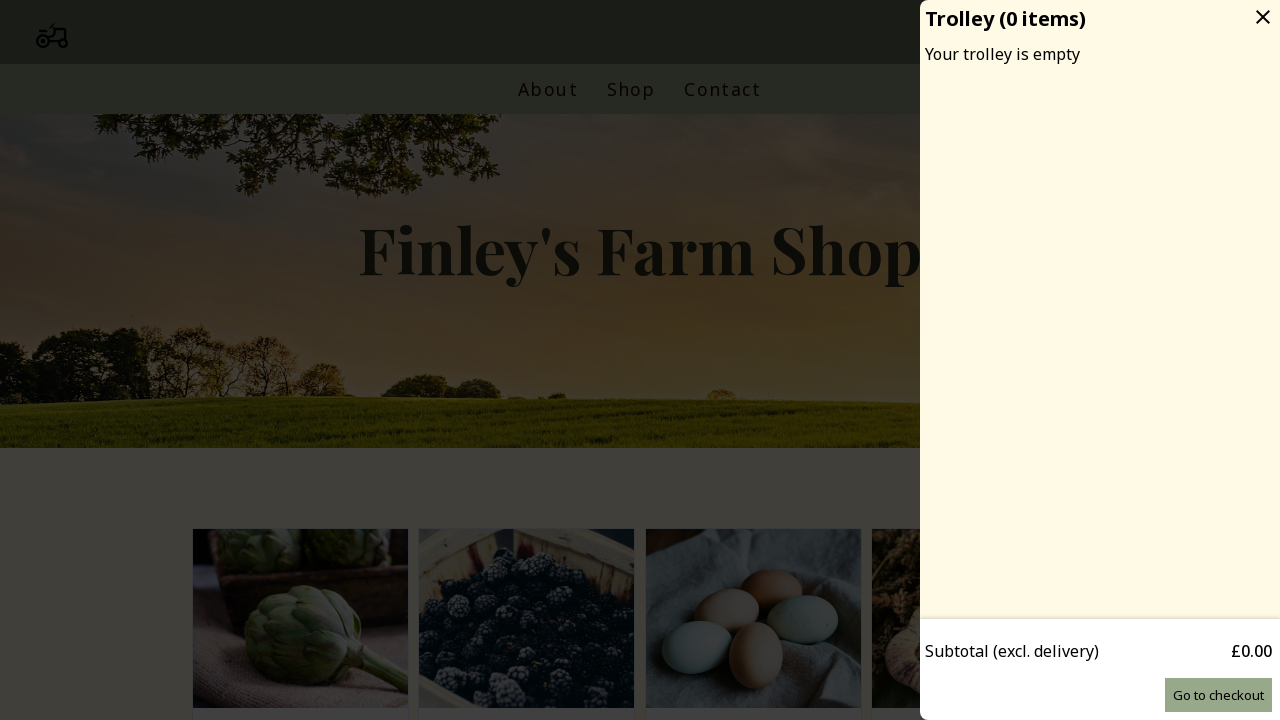